Tests the Add/Remove Elements functionality by clicking the Add Element button, verifying the Delete button appears, clicking Delete, and verifying the page heading is still visible

Starting URL: https://the-internet.herokuapp.com/add_remove_elements/

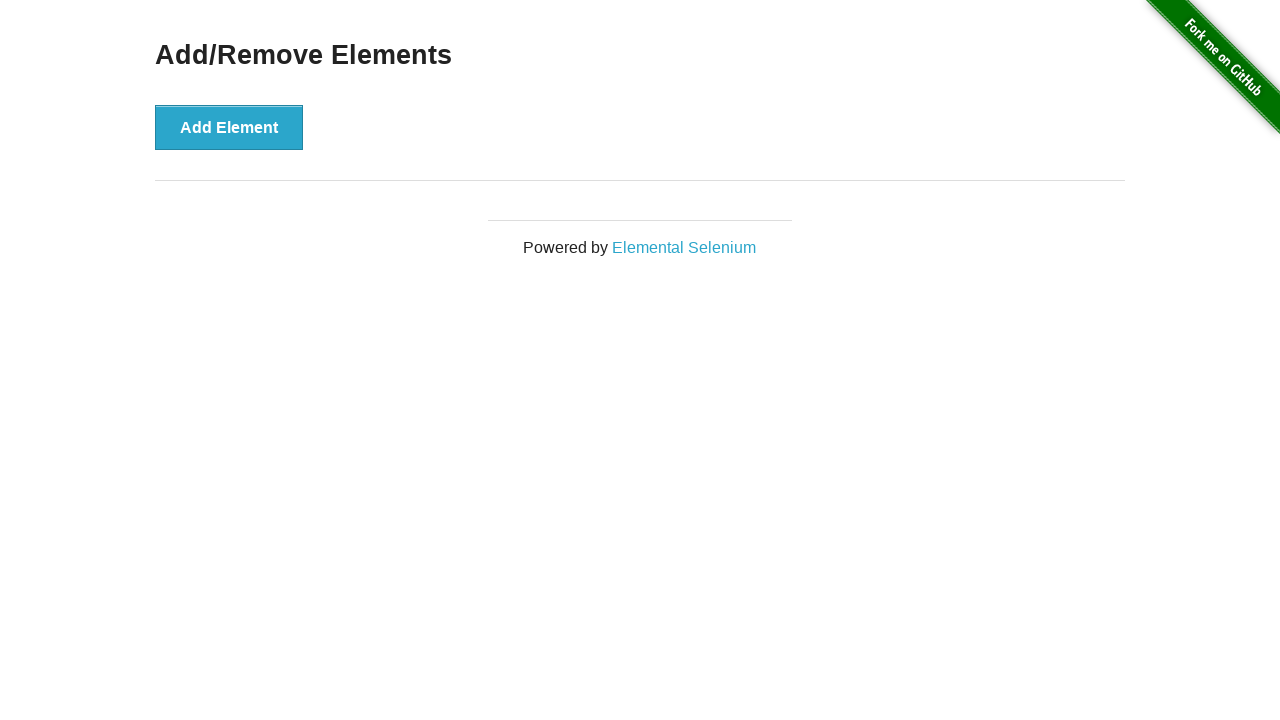

Clicked the Add Element button at (229, 127) on button[onclick='addElement()']
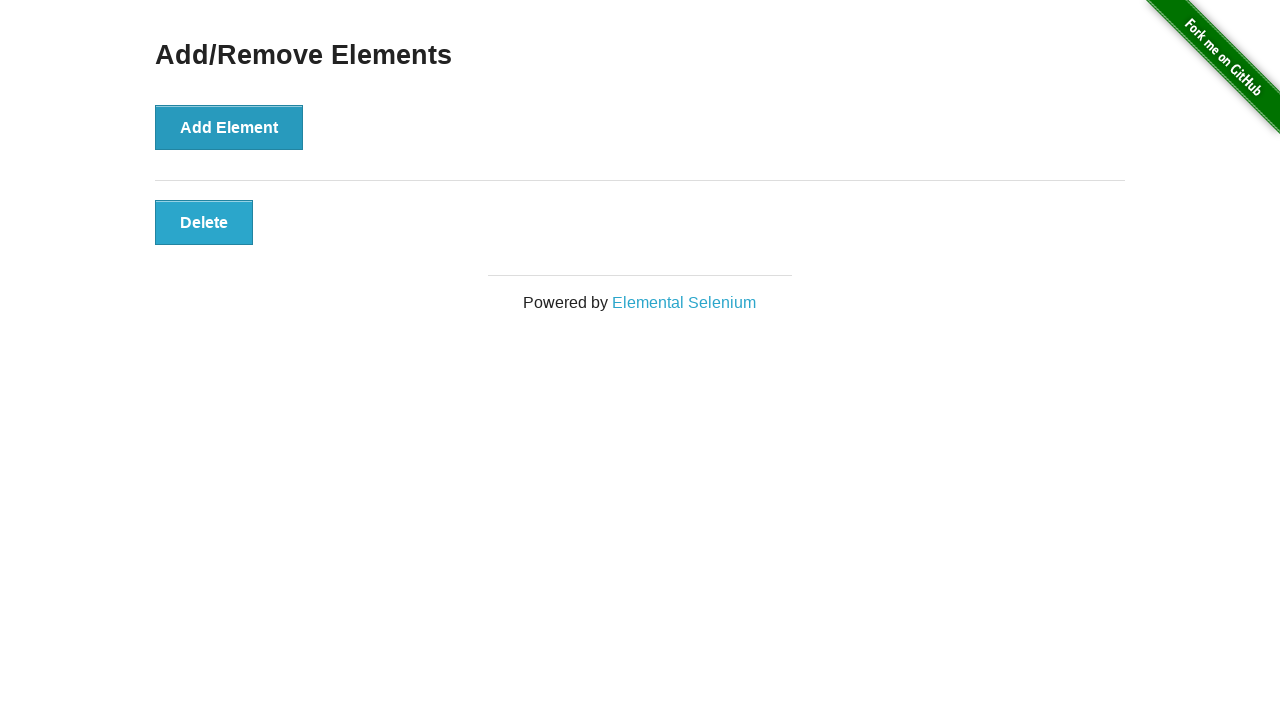

Delete button appeared after adding element
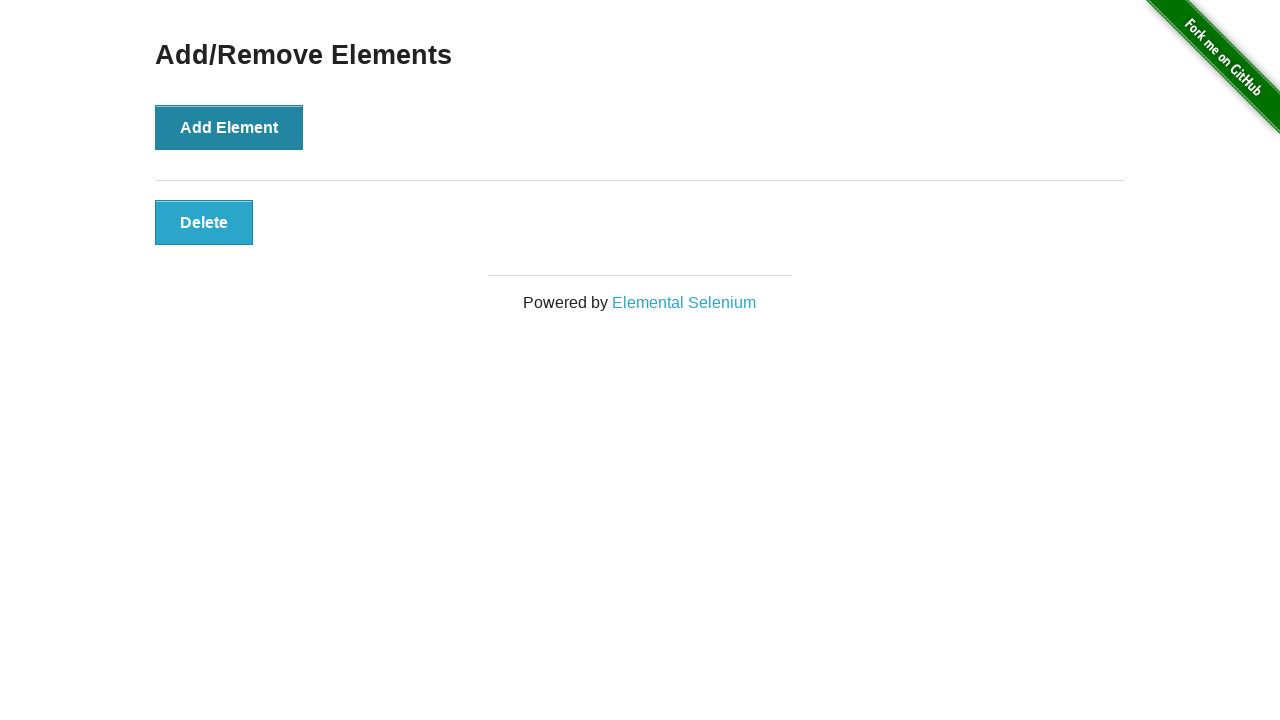

Clicked the Delete button to remove the element at (204, 222) on button.added-manually
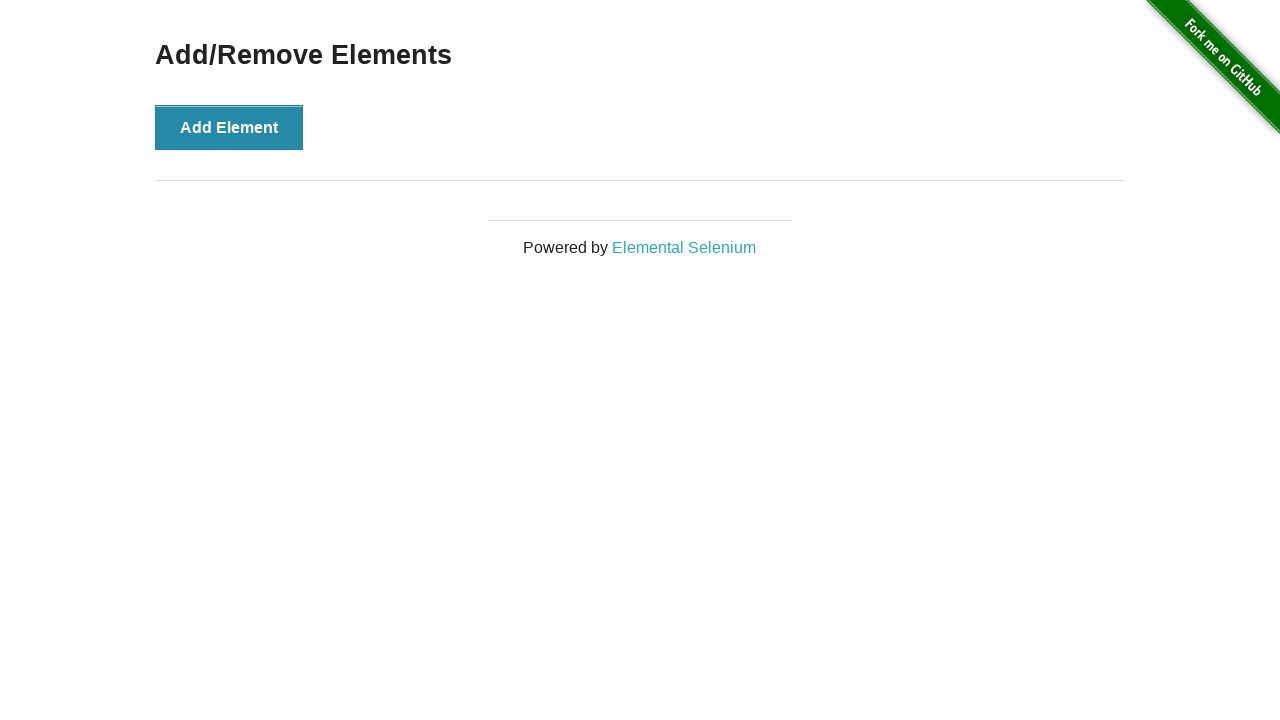

Verified the Add/Remove Elements heading is still visible
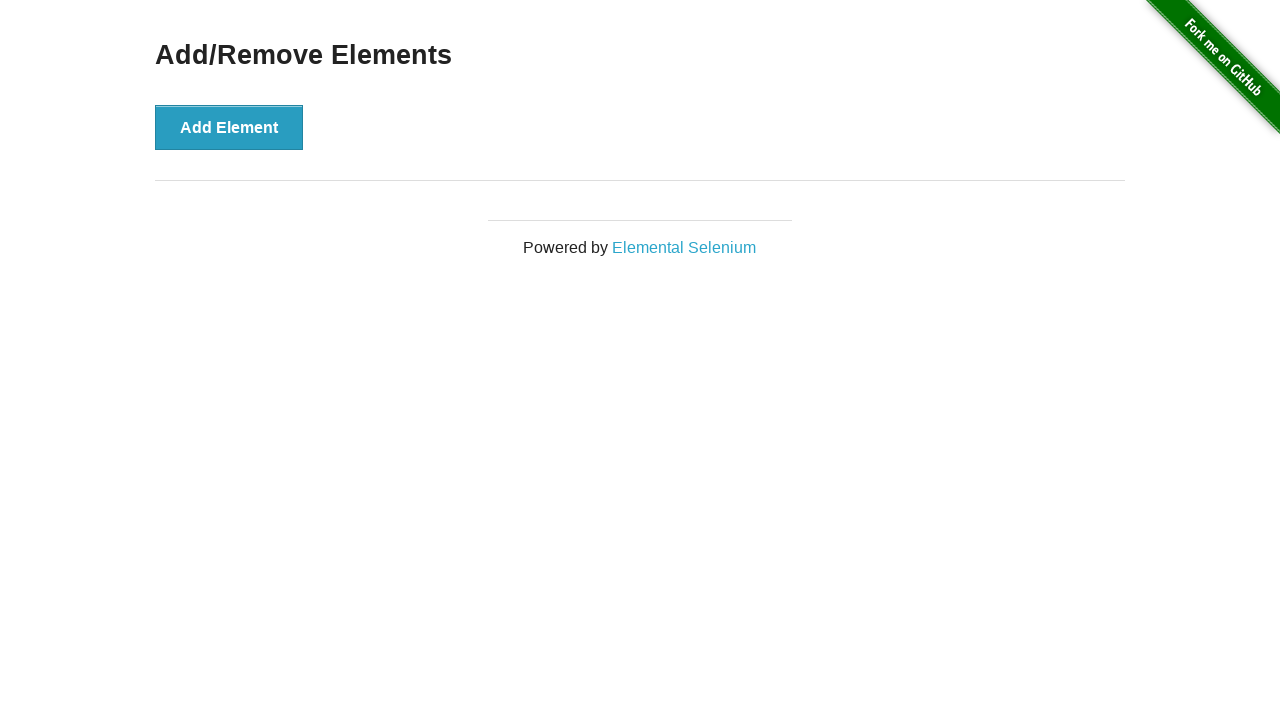

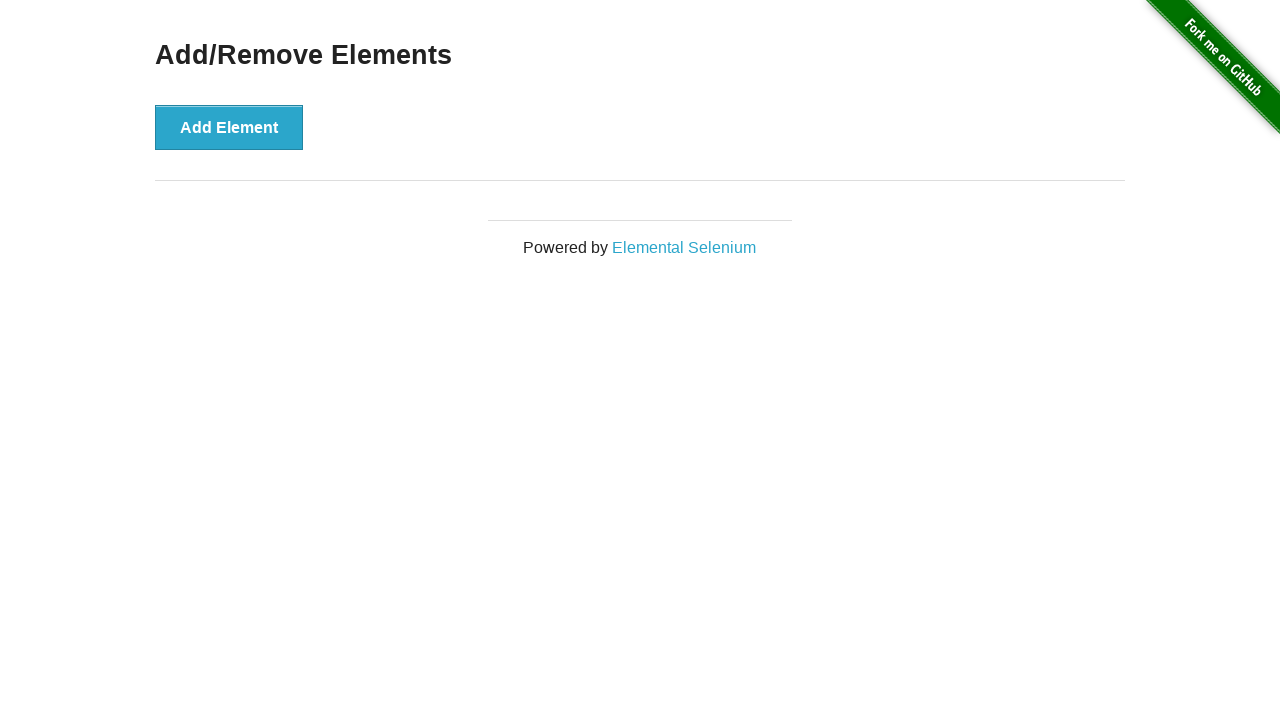